Navigates to Jumia Kenya's search results page for "maize flour" and verifies that product listings are displayed with names and prices.

Starting URL: https://www.jumia.co.ke/catalog/?q=maize+flour

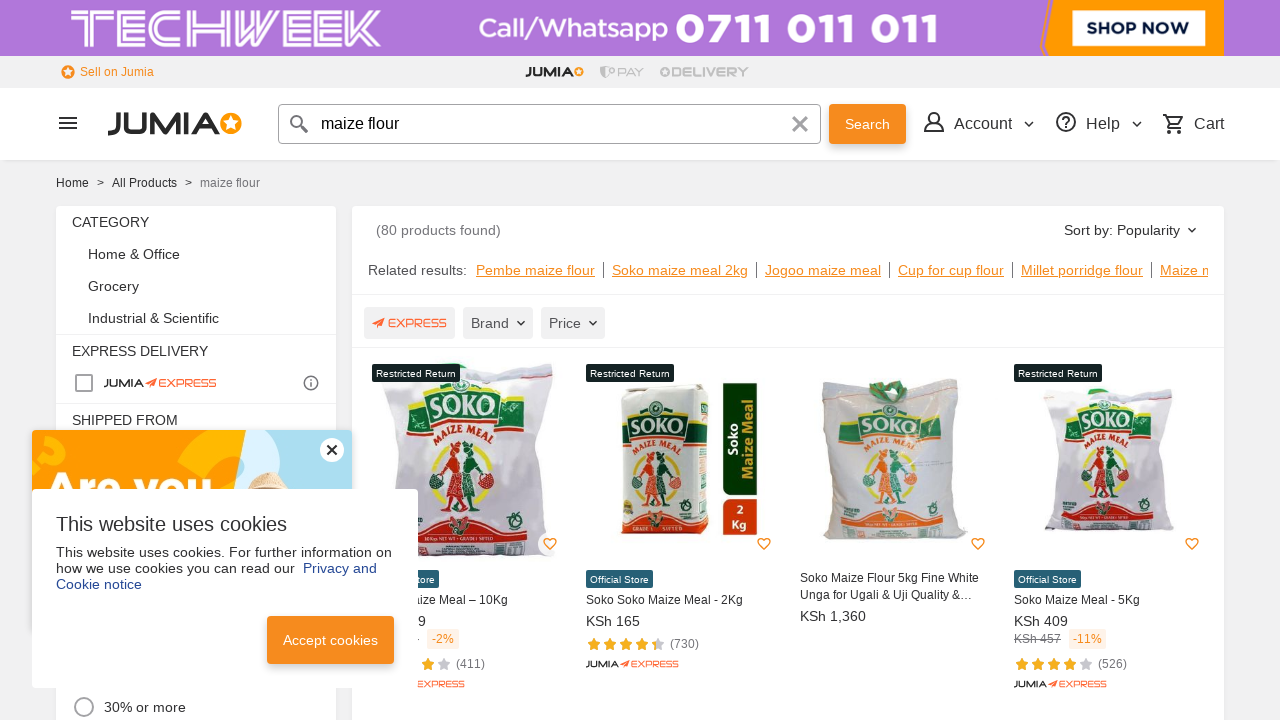

Waited for product listings to load on Jumia Kenya search results page
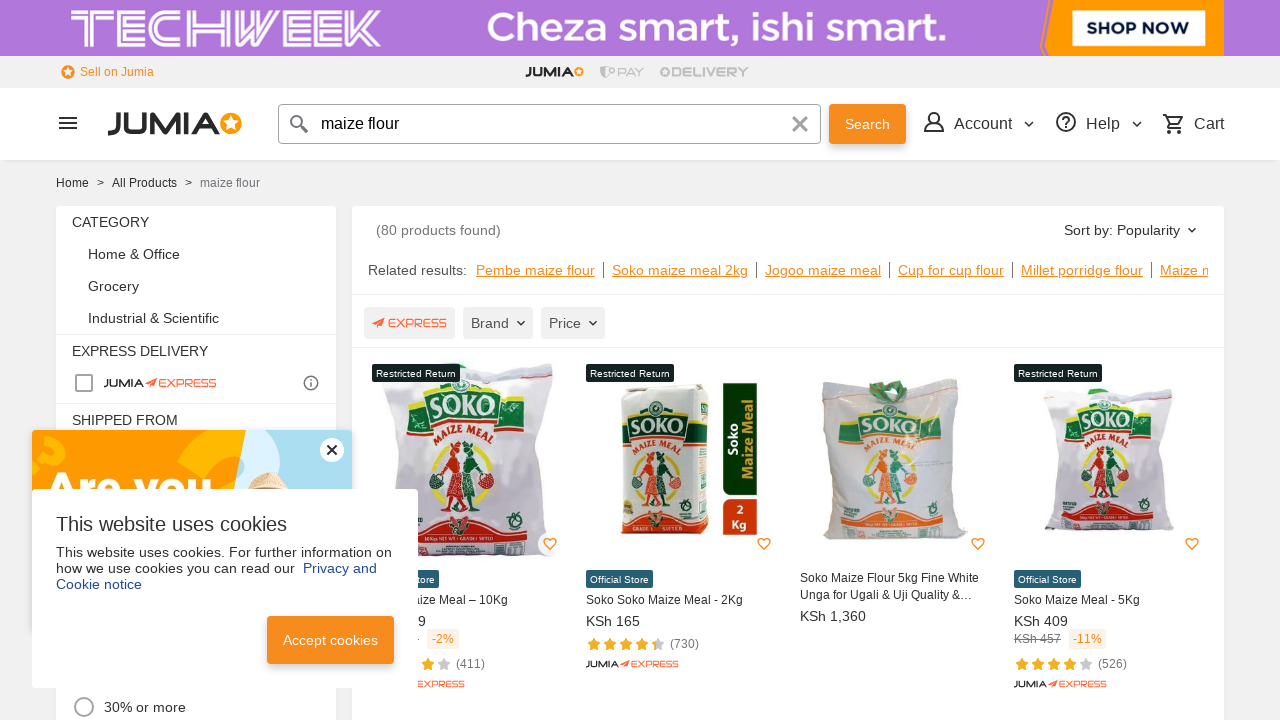

Verified product name elements are present in listings
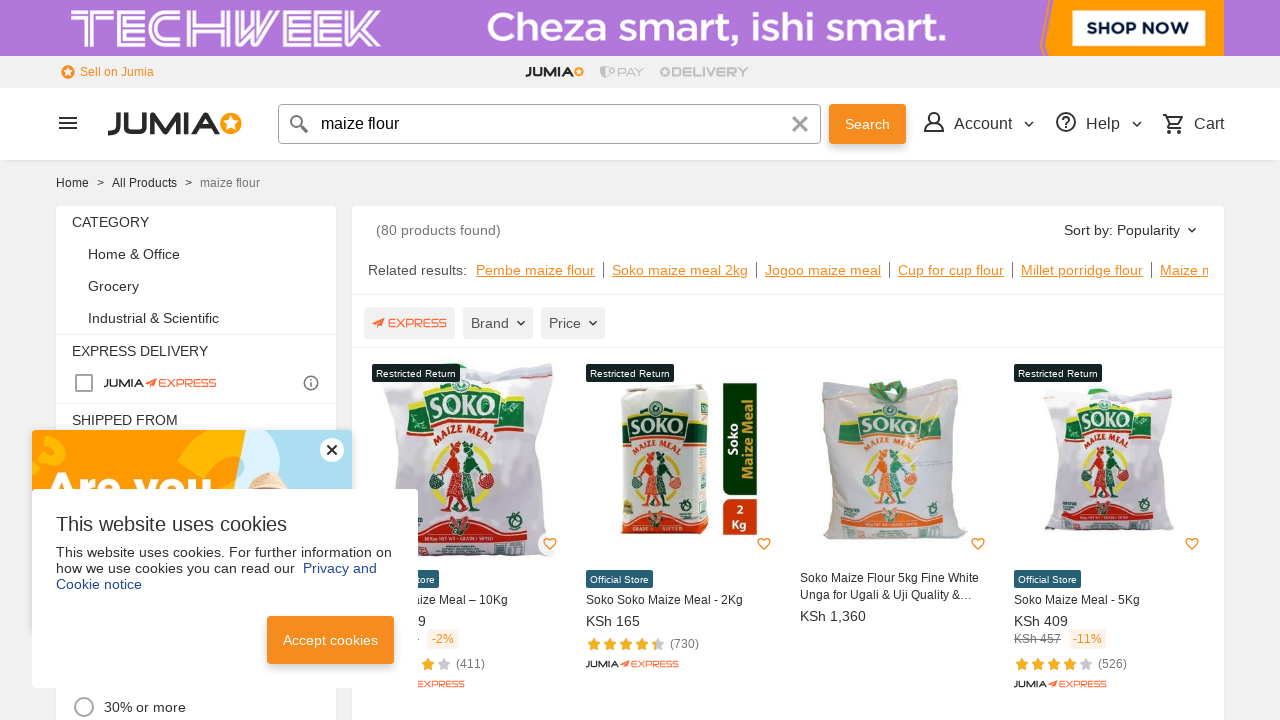

Verified product price elements are present in listings
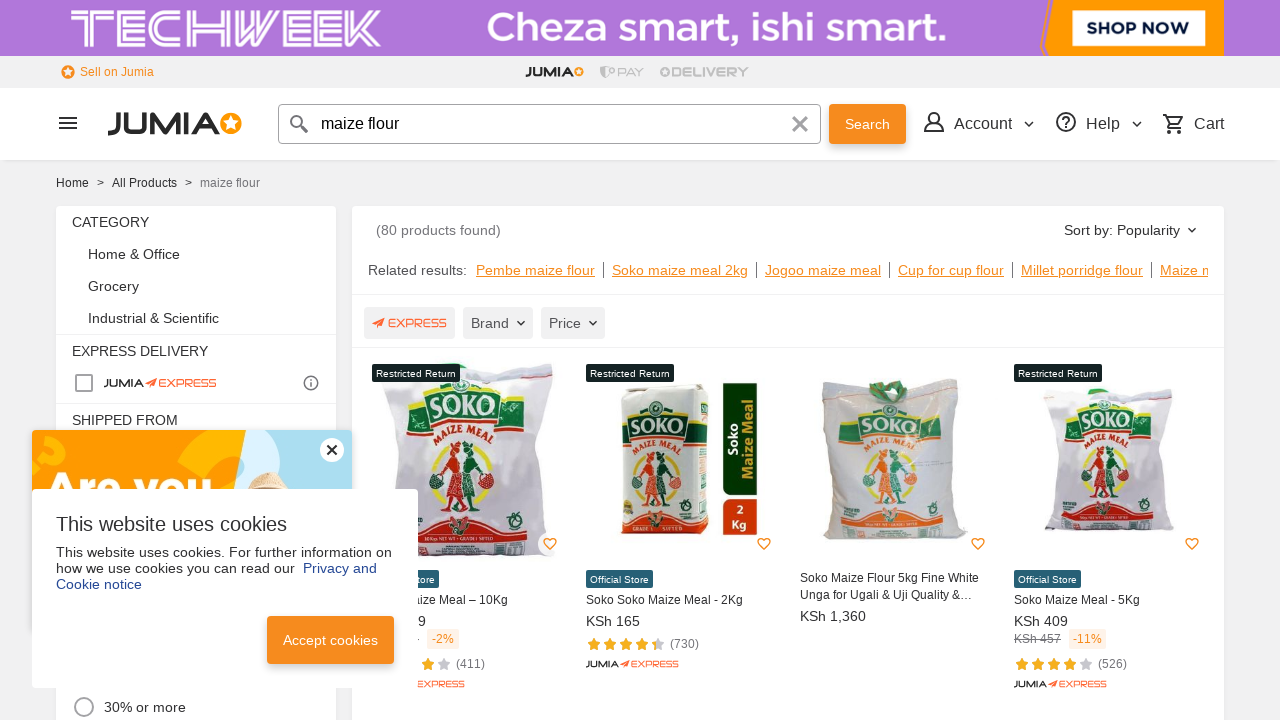

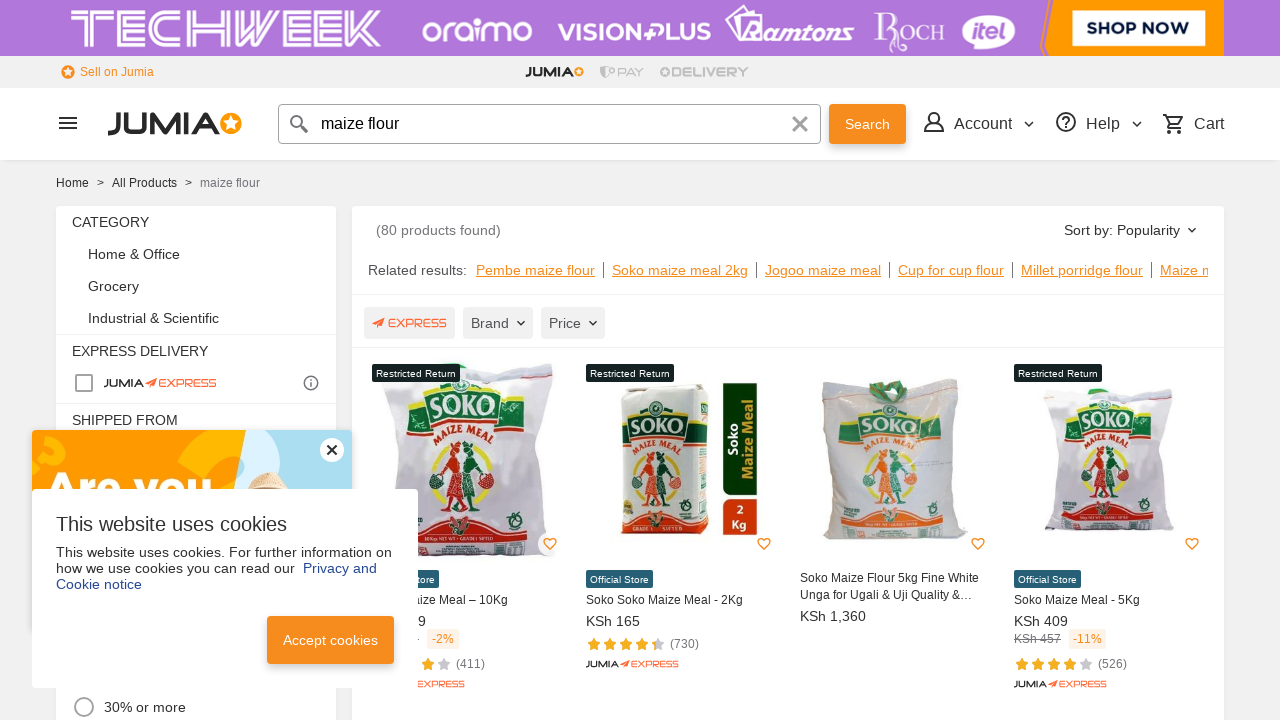